Tests custom radio button on Google Forms by clicking the Đà Nẵng option

Starting URL: https://docs.google.com/forms/d/e/1FAIpQLSfiypnd69zhuDkjKgqvpID9kwO29UCzeCVrGGtbNPZXQok0jA/viewform

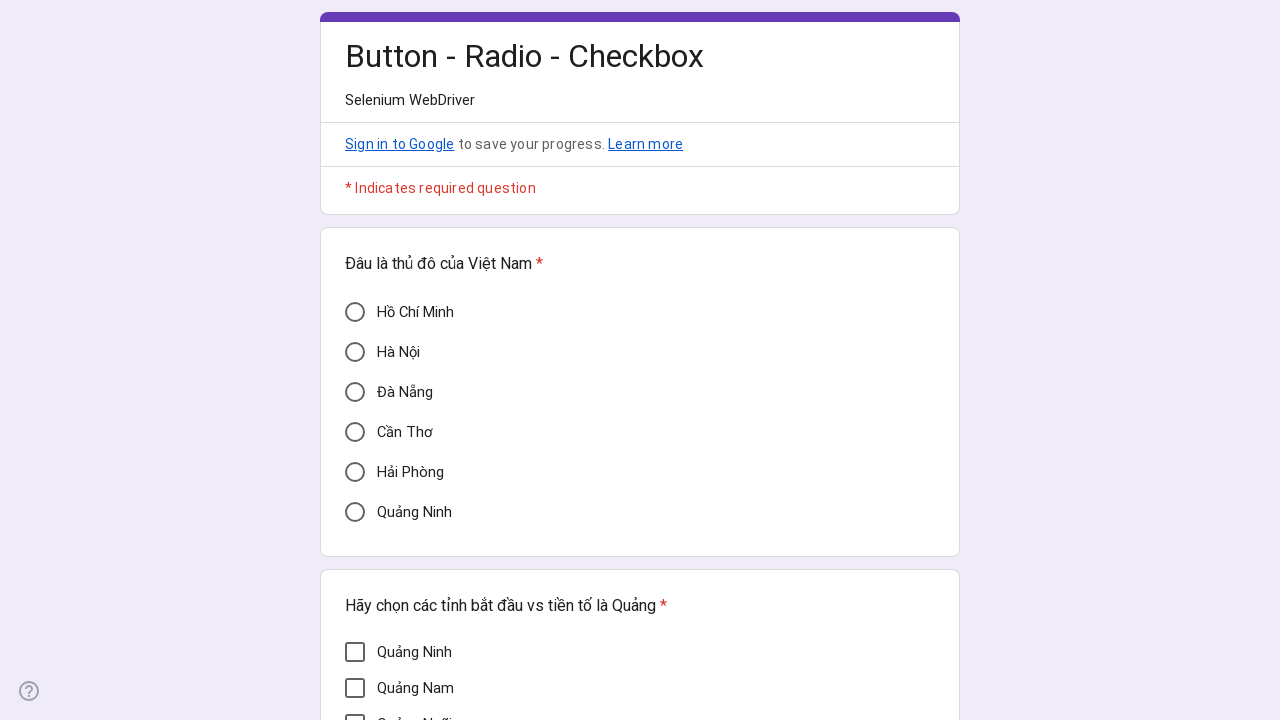

Navigated to Google Forms TC_04_Custom_Radio_Checkbox_II
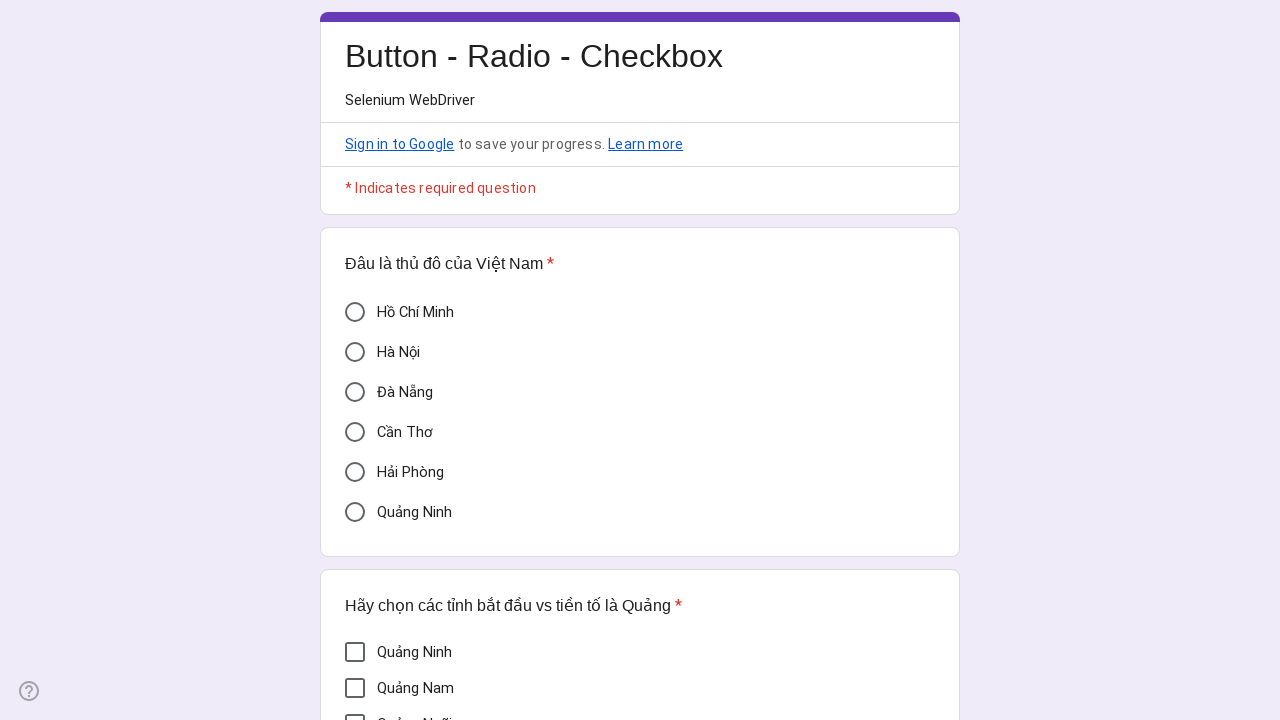

Clicked on Đà Nẵng custom radio button option at (355, 392) on div[aria-label='Đà Nẵng']
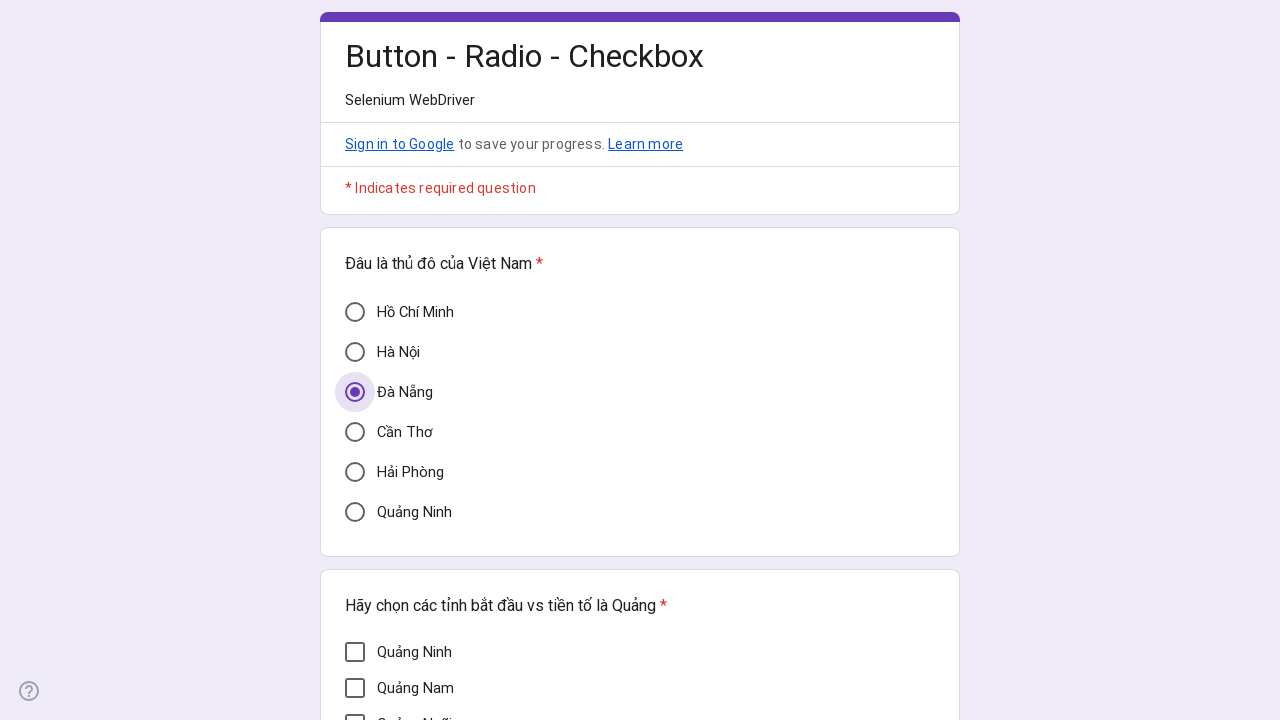

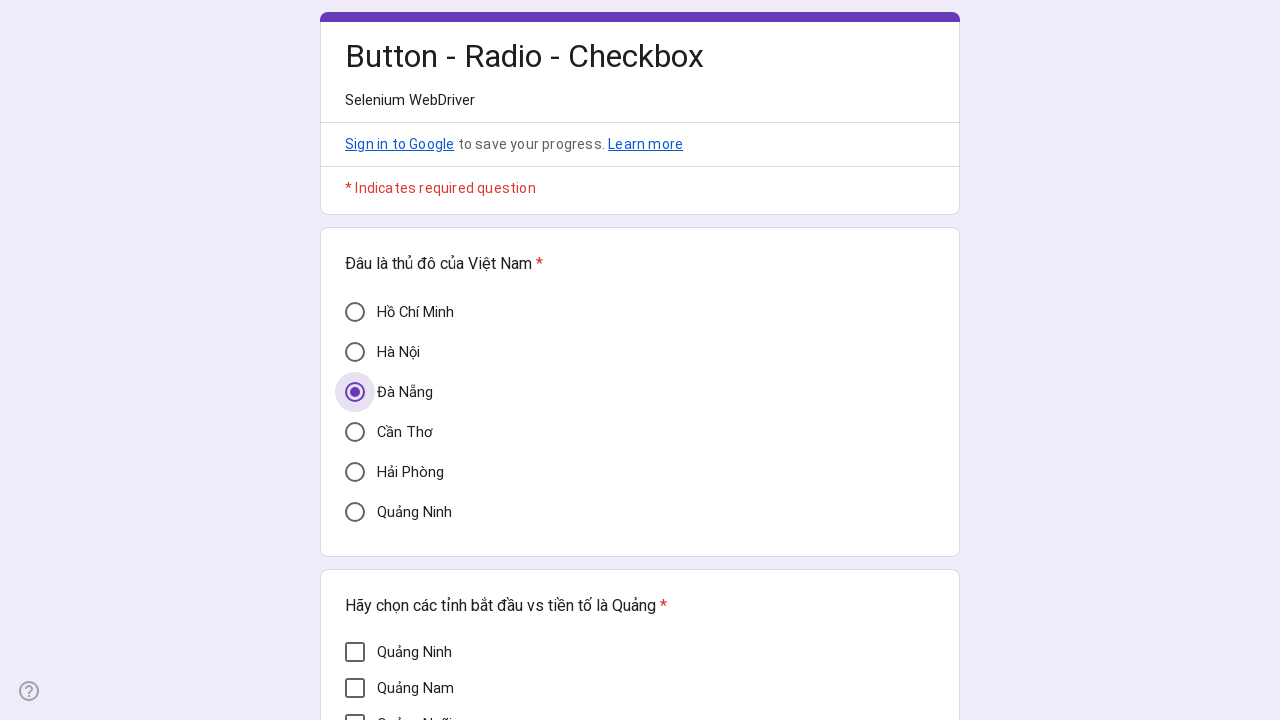